Tests synchronization/explicit wait functionality by clicking a display button, waiting for an 'Enabled' button to appear, and then clicking it

Starting URL: https://syntaxprojects.com/synchronization-explicit-wait.php

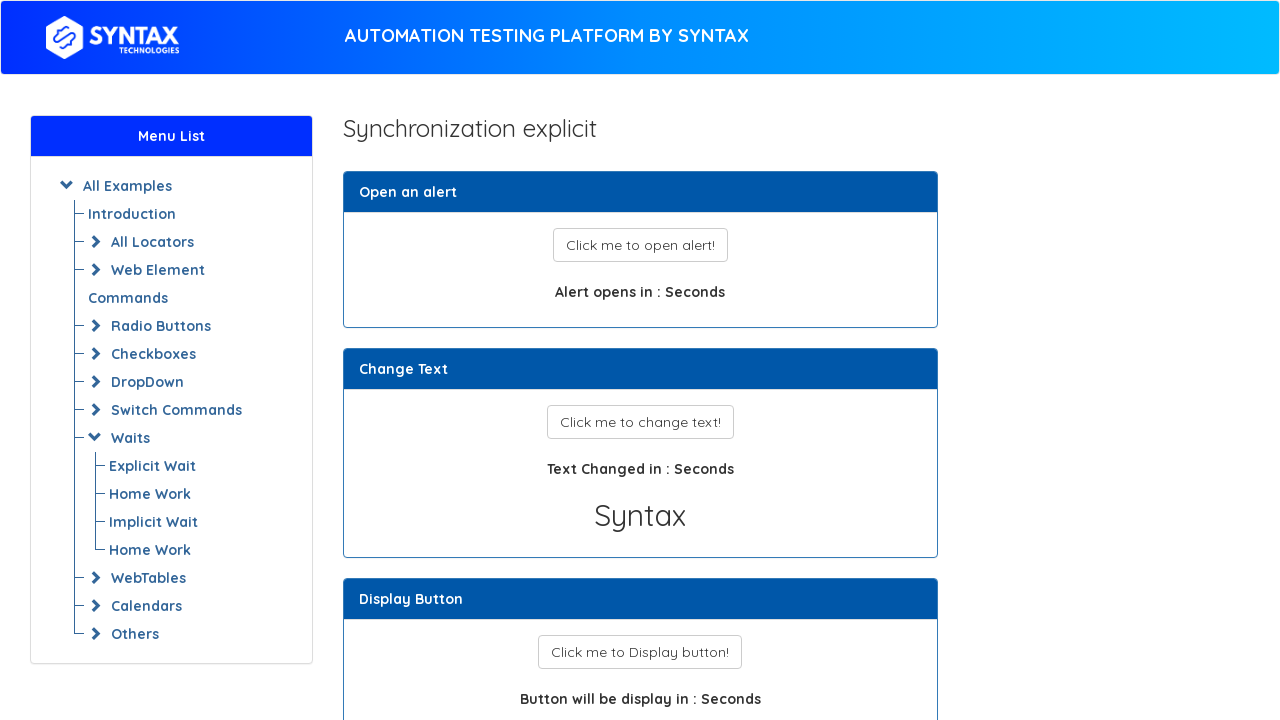

Clicked the display button at (640, 652) on xpath=//button[@id='display_button']
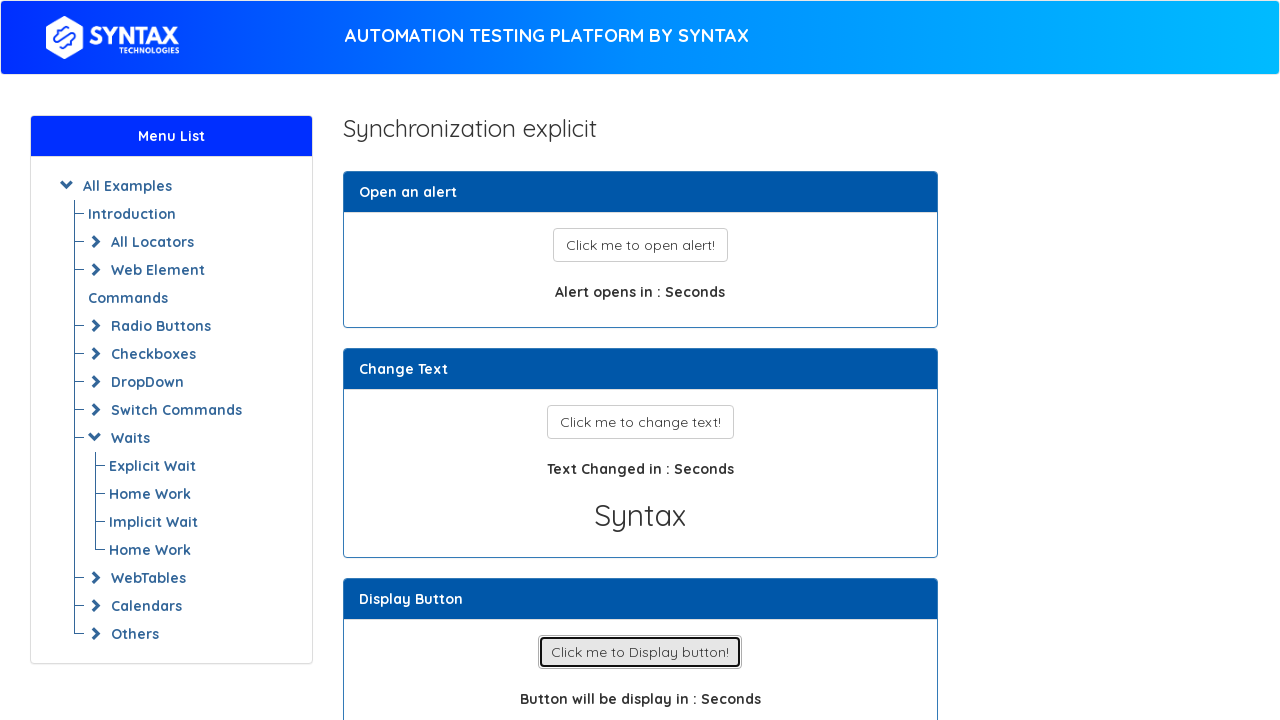

Waited for the 'Enabled' button to appear
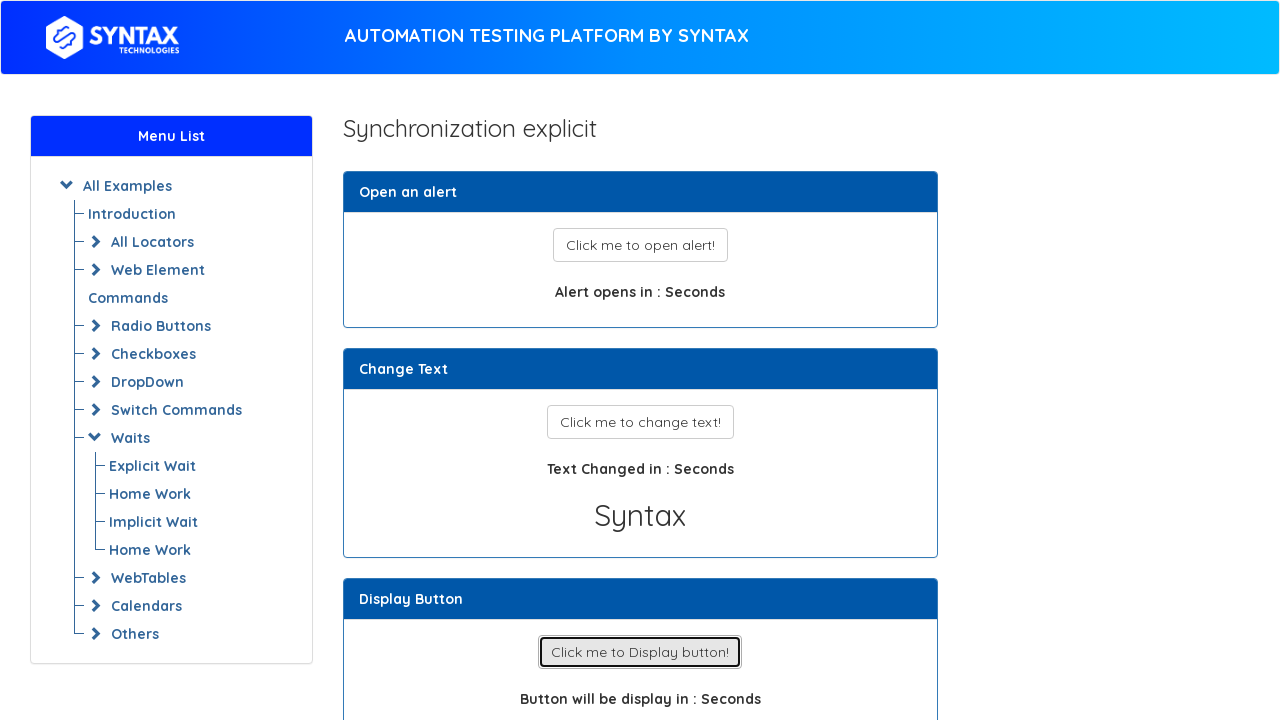

Clicked the 'Enabled' button at (640, 361) on xpath=//button[text()='Enabled']
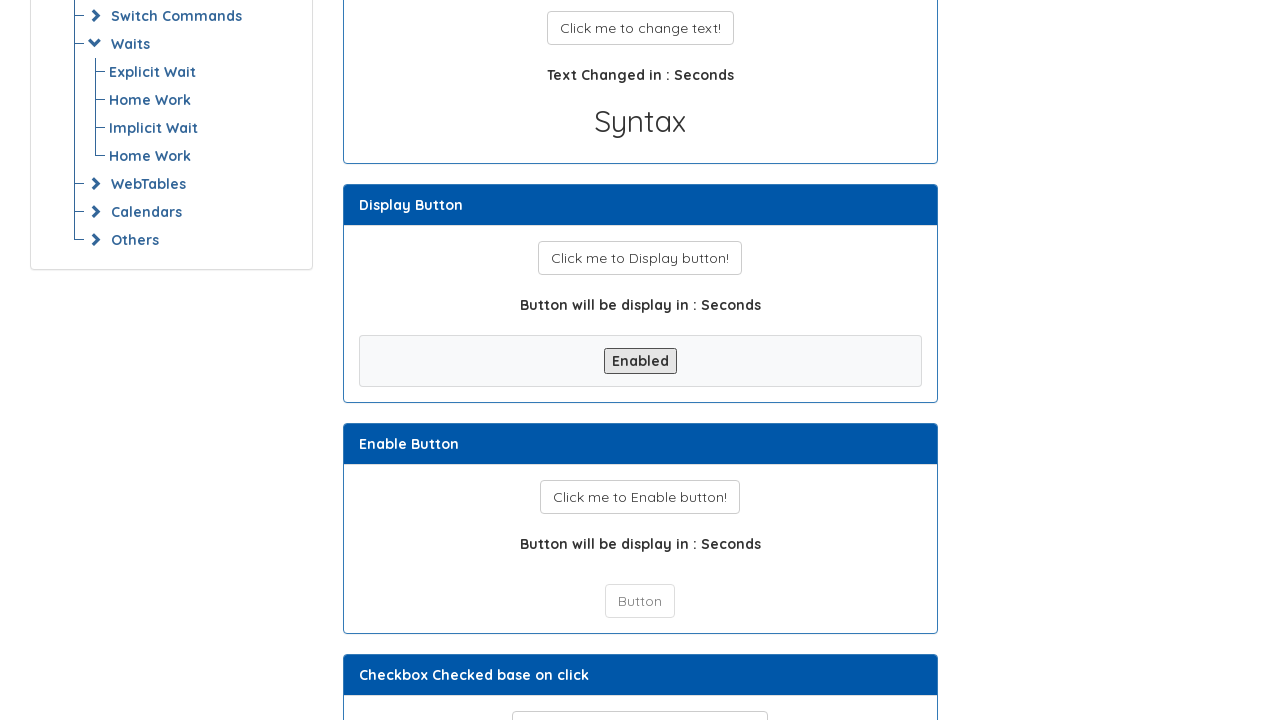

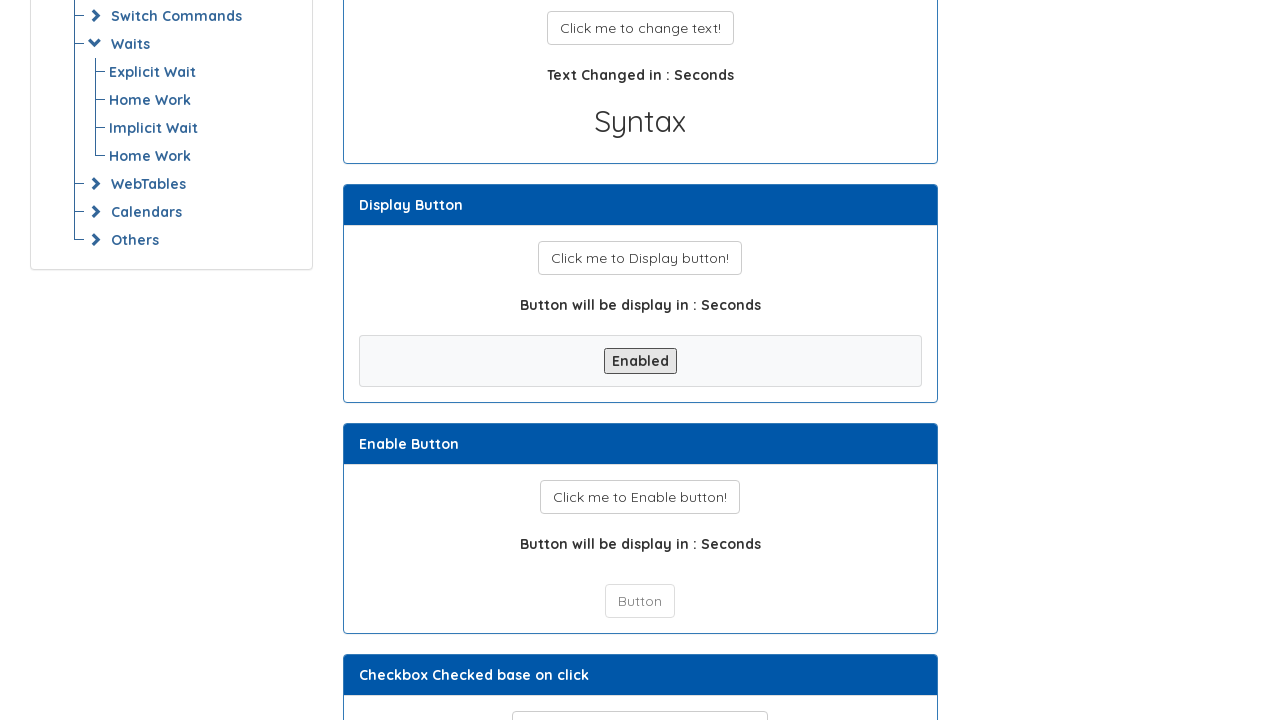